Tests radio button selection by clicking the "Impressive" radio button and verifying it is selected

Starting URL: https://demoqa.com/radio-button

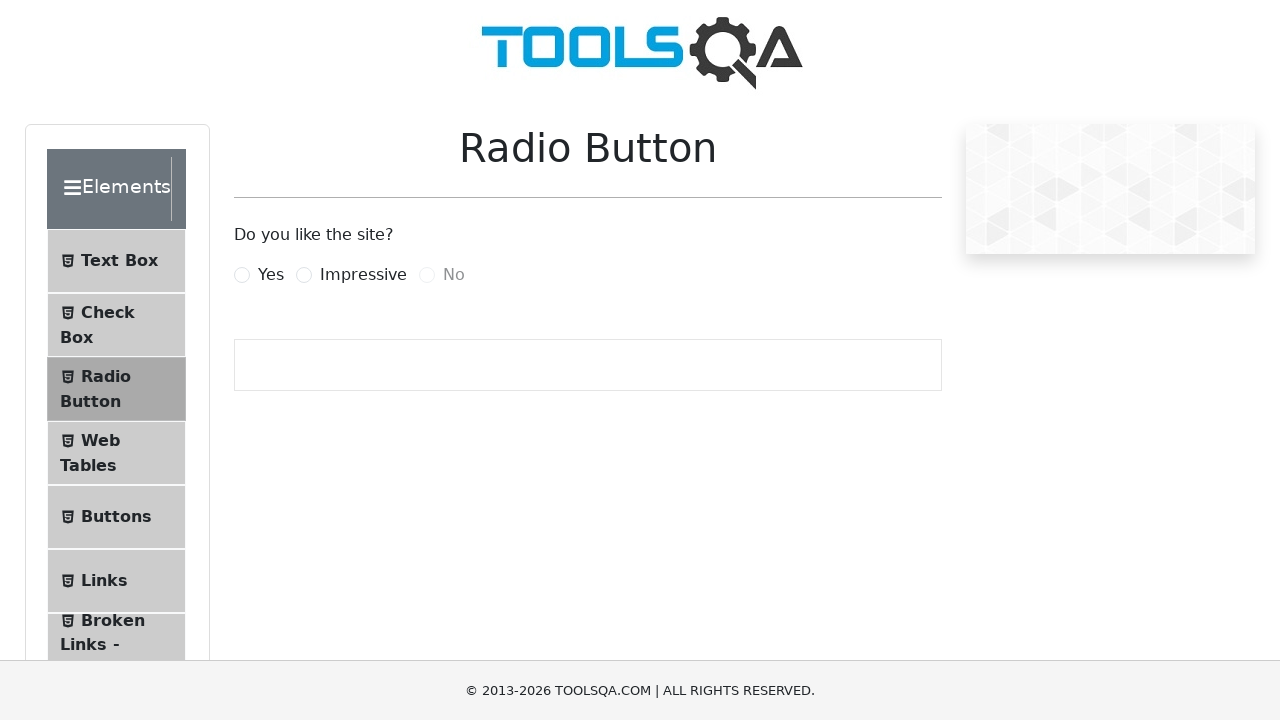

Clicked the 'Impressive' radio button label at (363, 275) on [for='impressiveRadio']
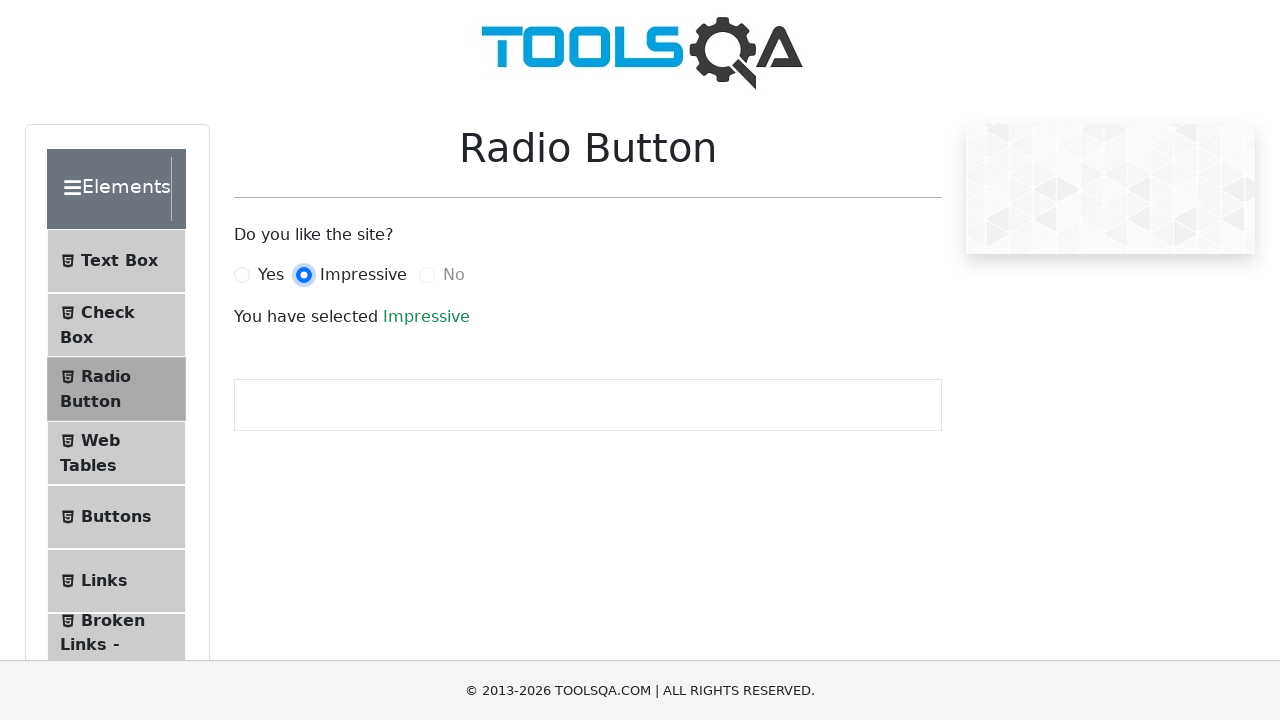

Waited for success text to become visible
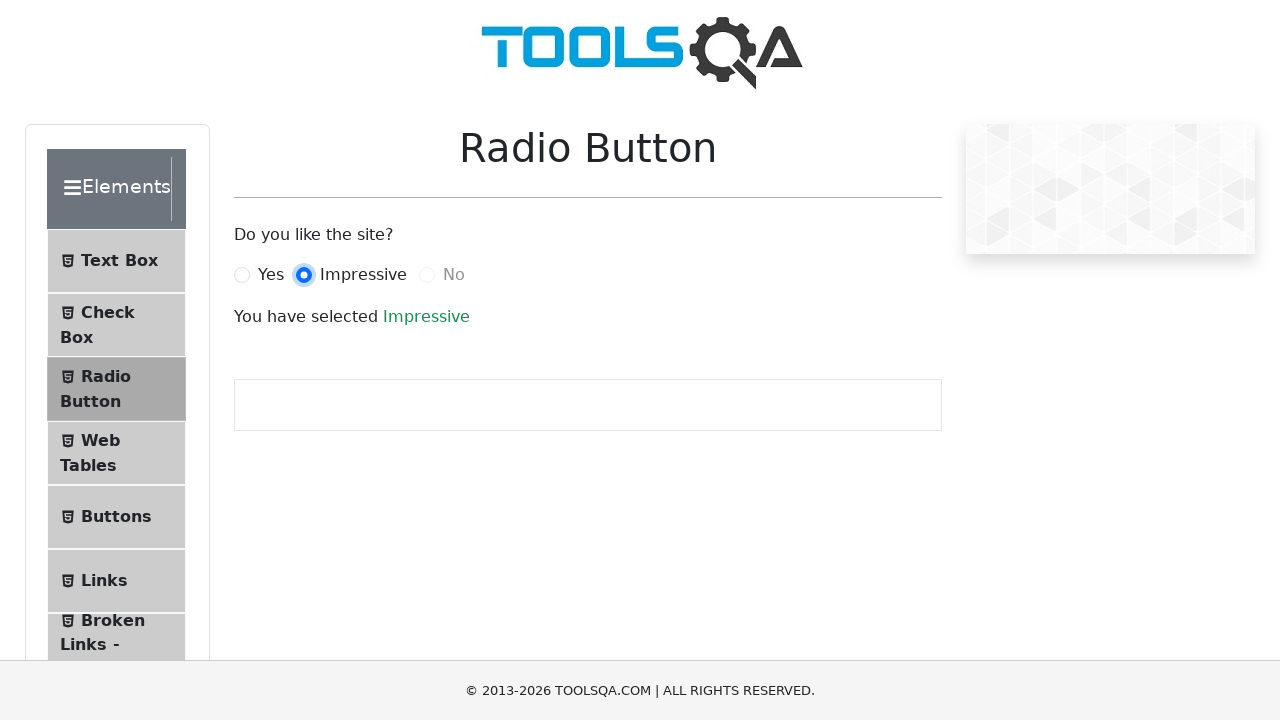

Verified that the success text is visible
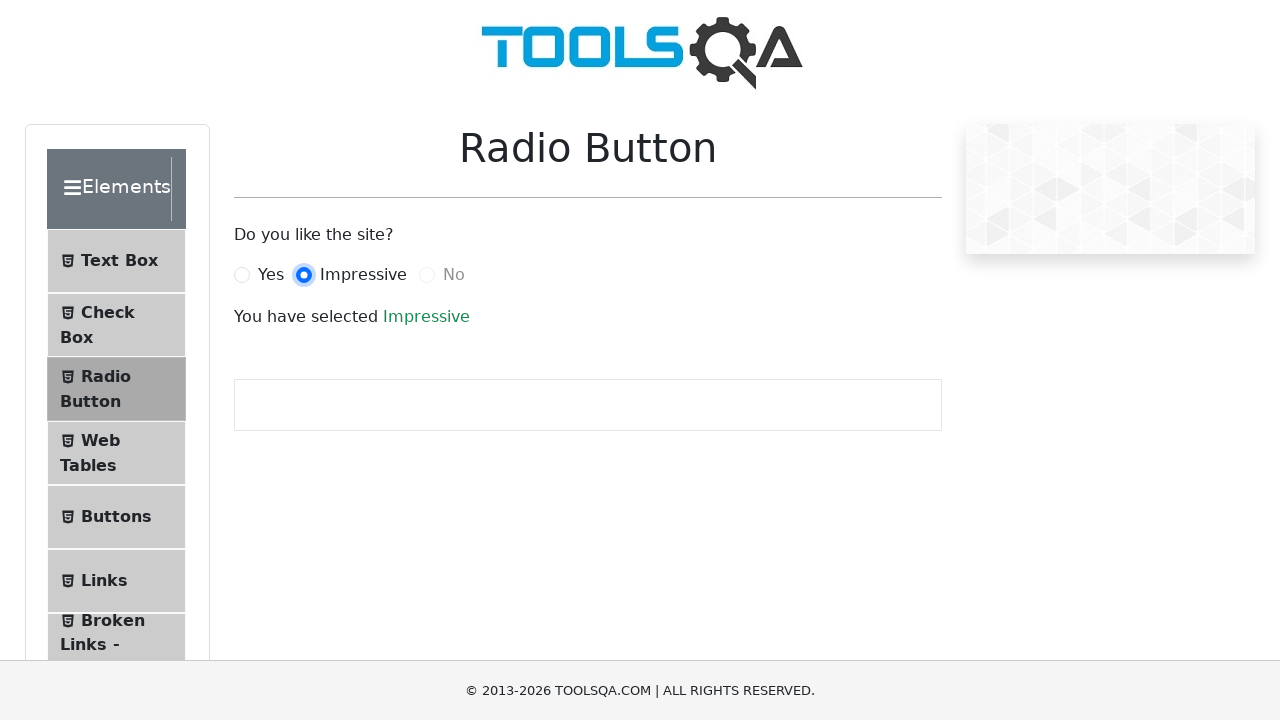

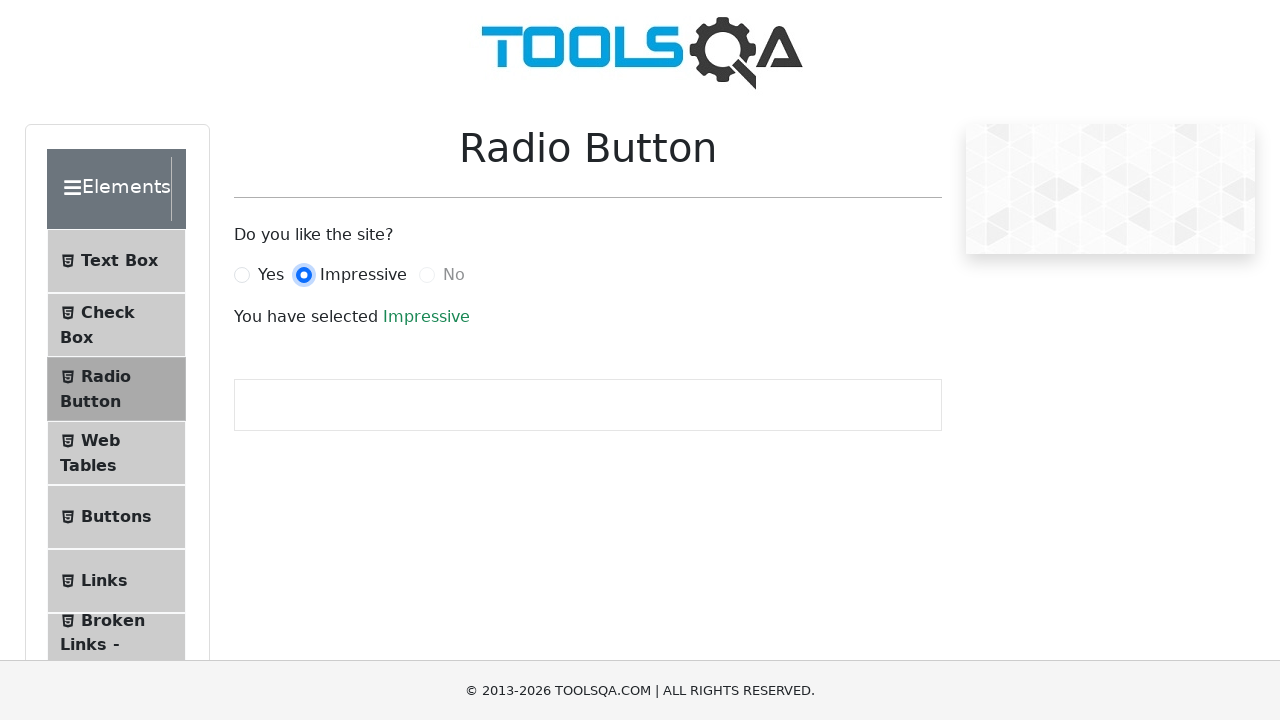